Tests slider interaction by moving a range slider and submitting the form, then verifying the URL contains the expected value

Starting URL: https://www.selenium.dev/selenium/web/web-form.html

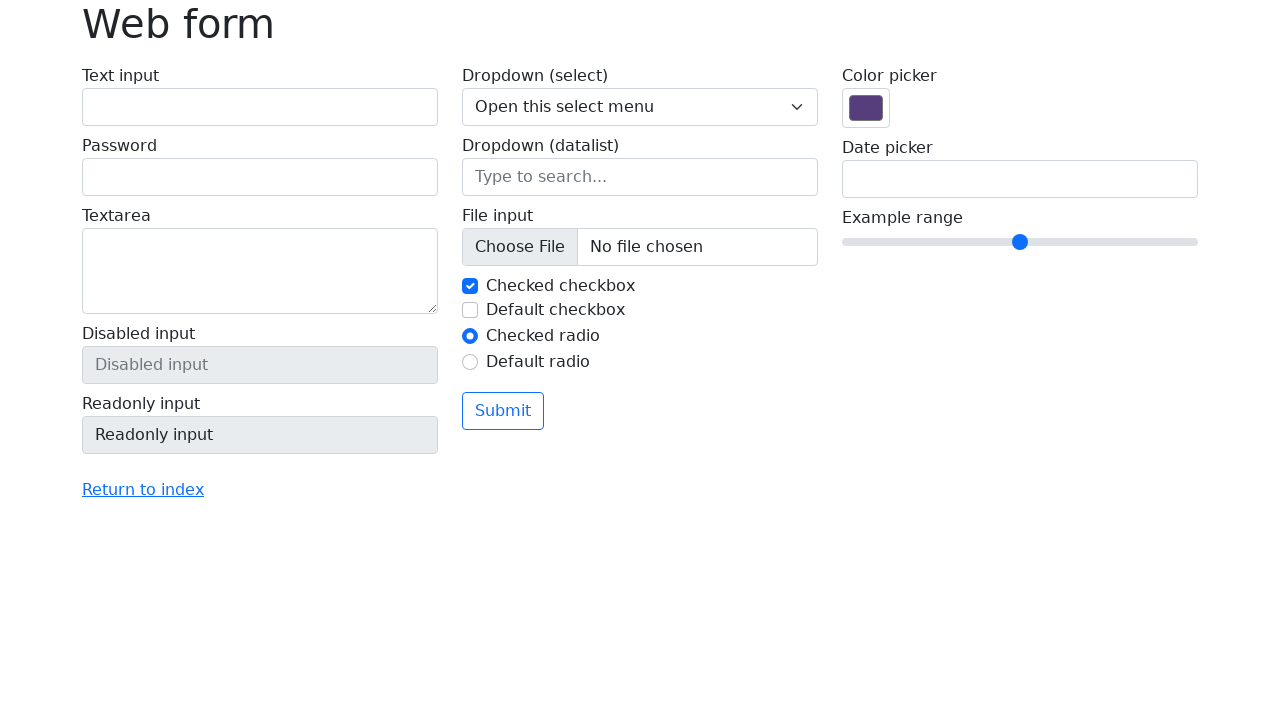

Located the range slider element
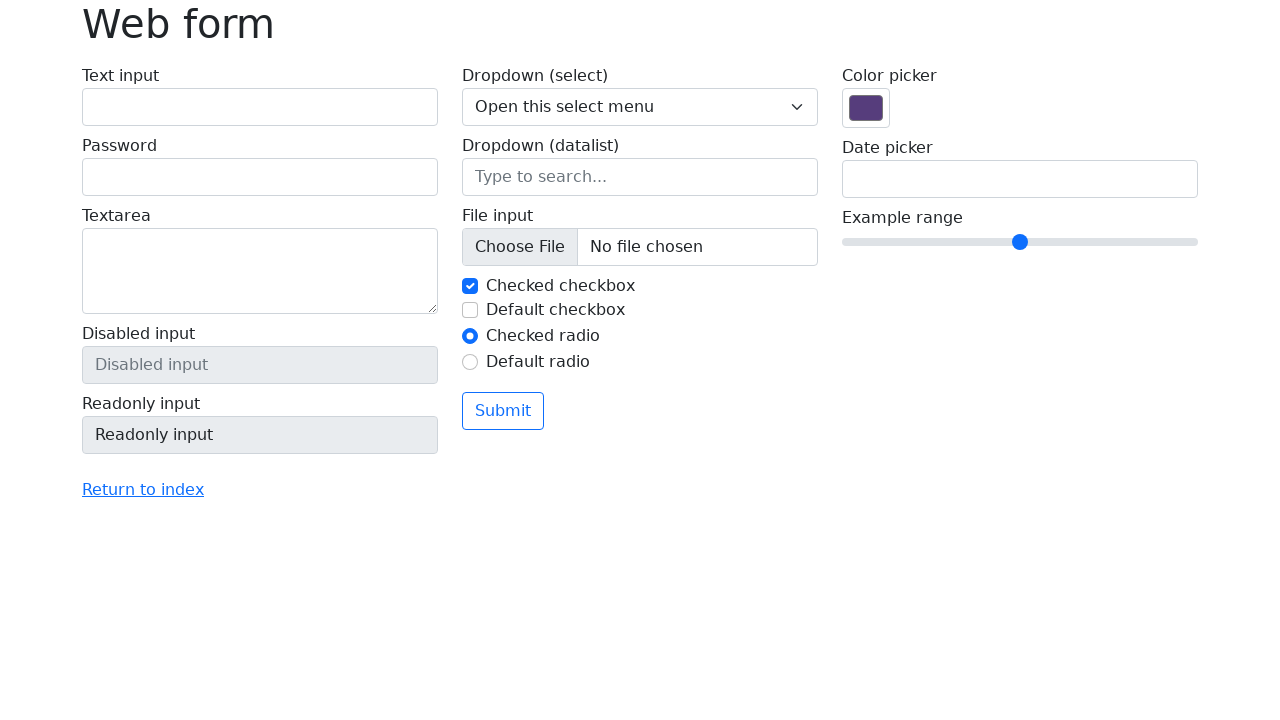

Retrieved bounding box of the range slider
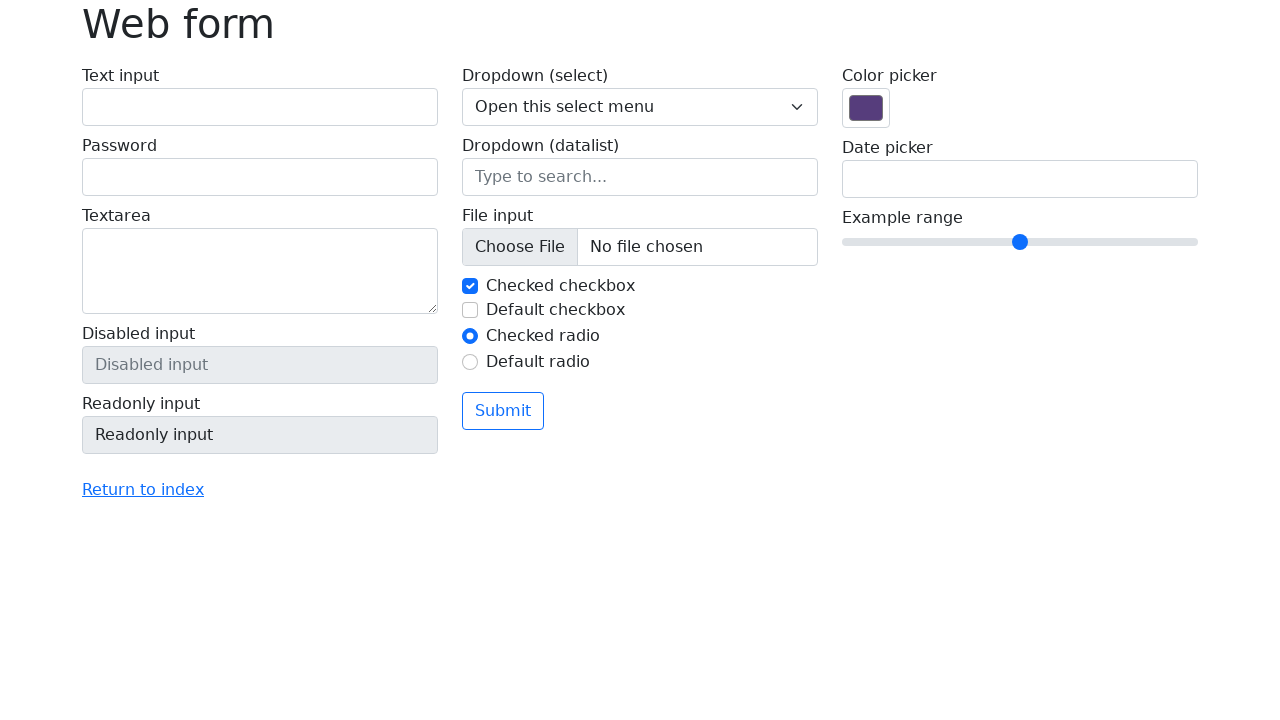

Moved mouse to center of range slider at (1020, 242)
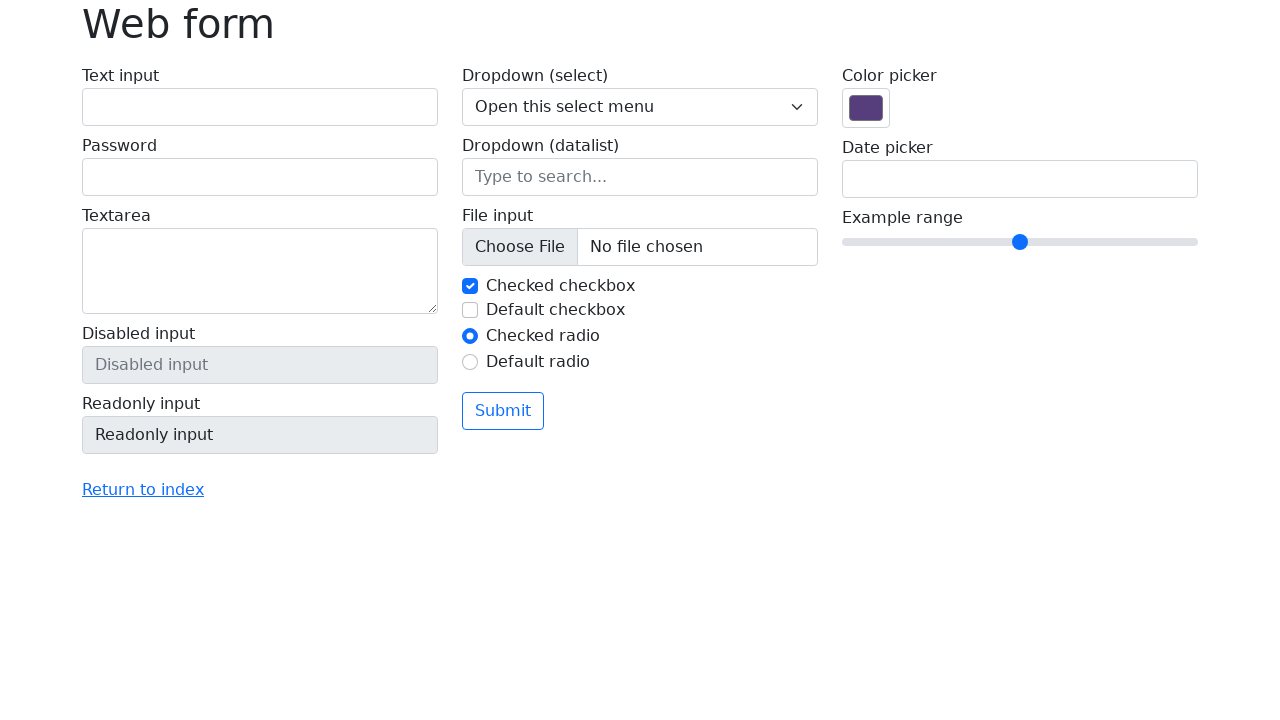

Pressed mouse button down on the slider at (1020, 242)
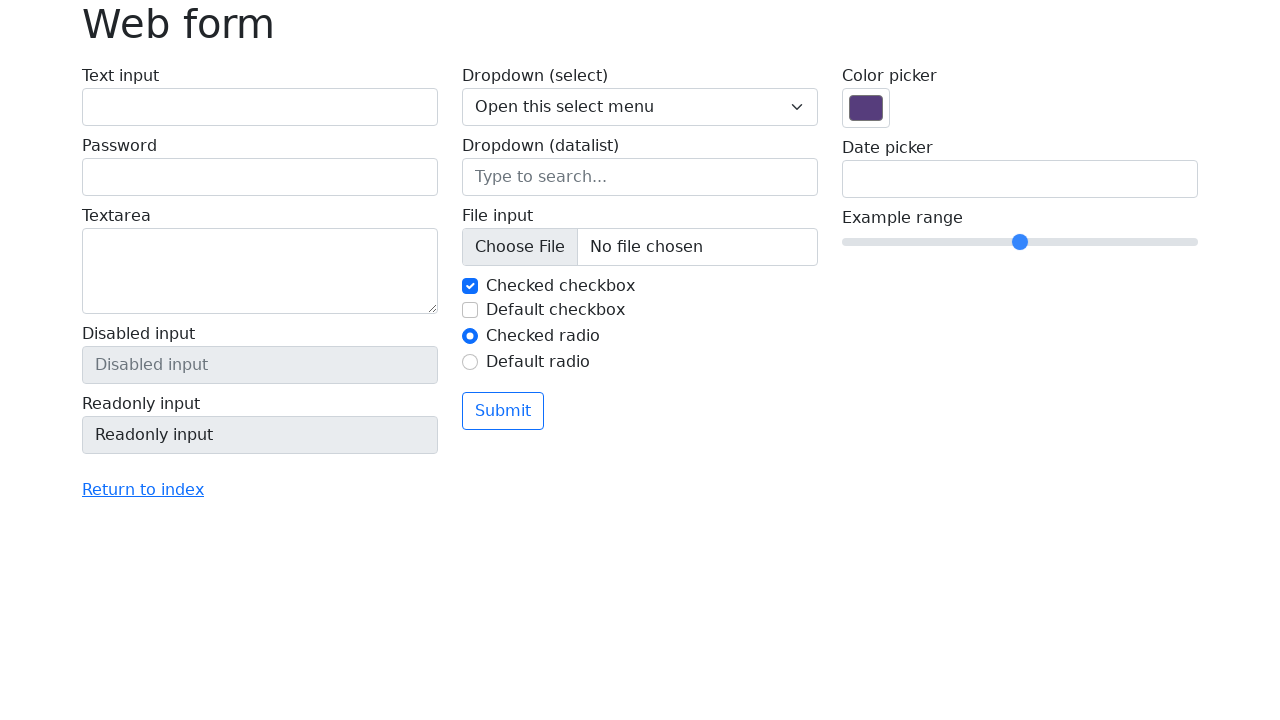

Dragged slider to the right by 25 pixels at (1045, 242)
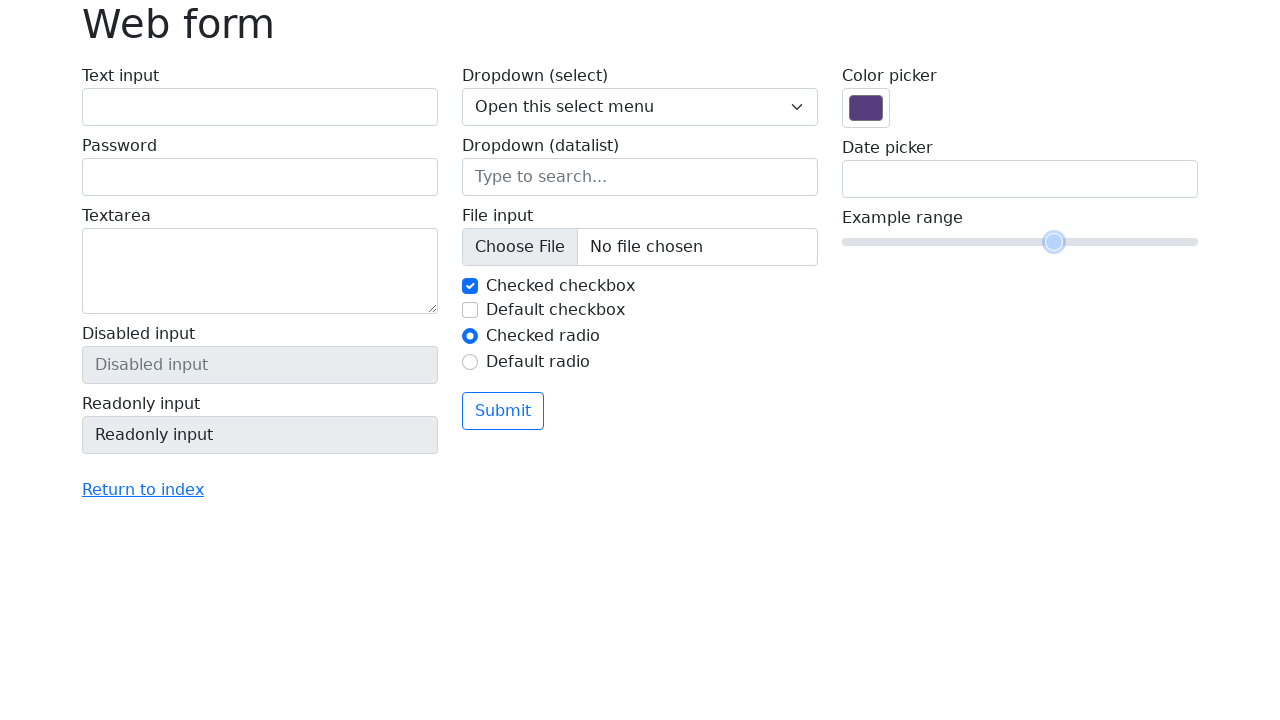

Released mouse button to complete slider drag at (1045, 242)
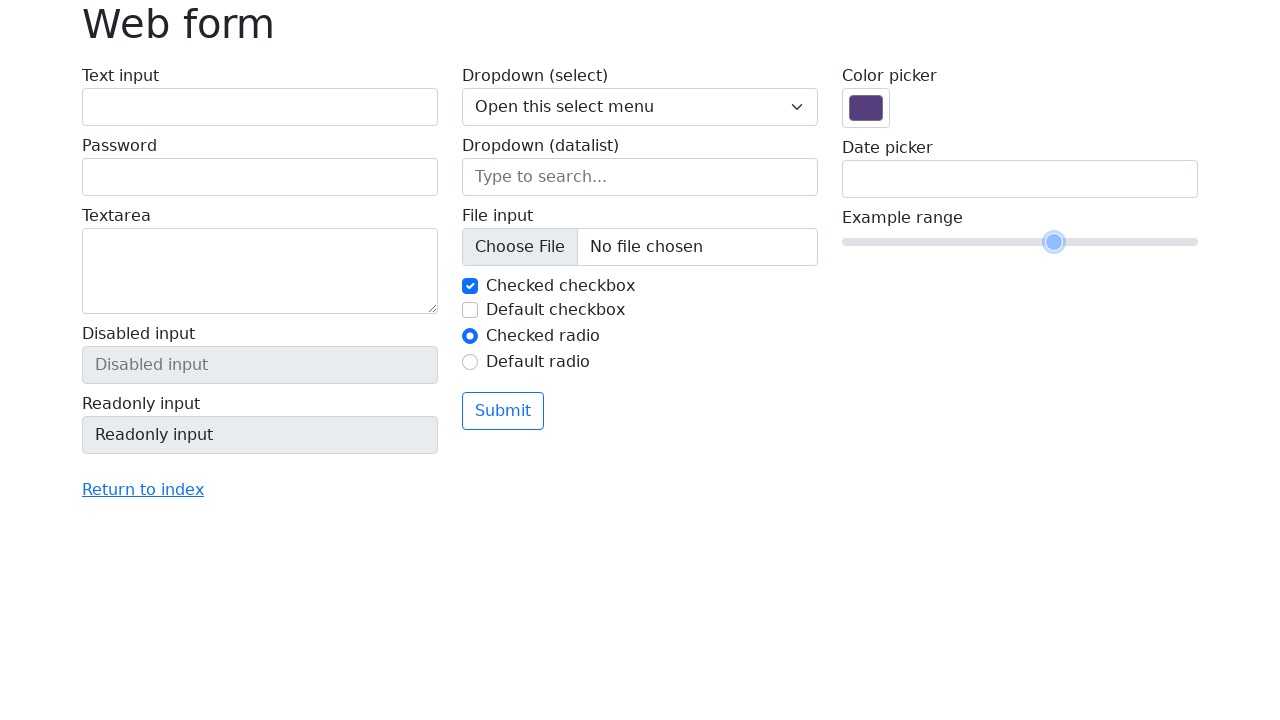

Clicked the submit button at (503, 411) on button[type='submit']
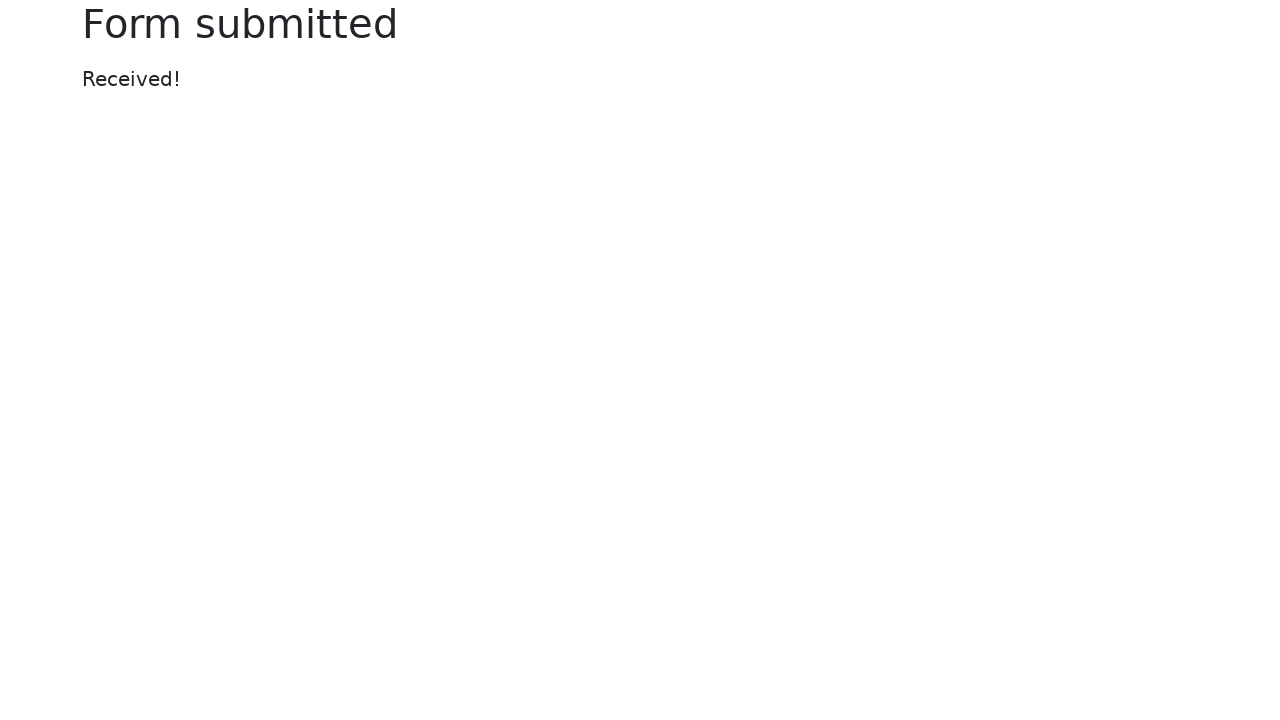

Waited for page load to complete after form submission
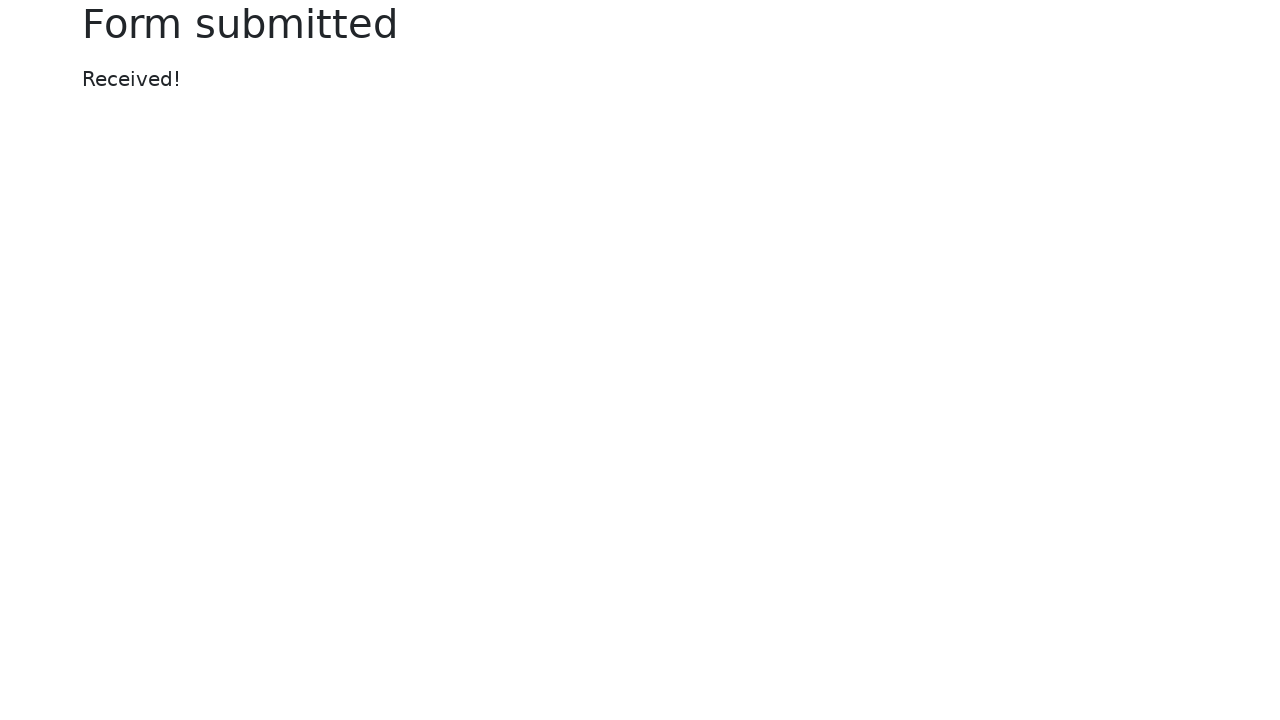

Captured current URL: https://www.selenium.dev/selenium/web/submitted-form.html?my-text=&my-password=&my-textarea=&my-readonly=Readonly+input&my-select=Open+this+select+menu&my-datalist=&my-file=&my-check=on&my-radio=on&my-colors=%23563d7c&my-date=&my-range=6&my-hidden=
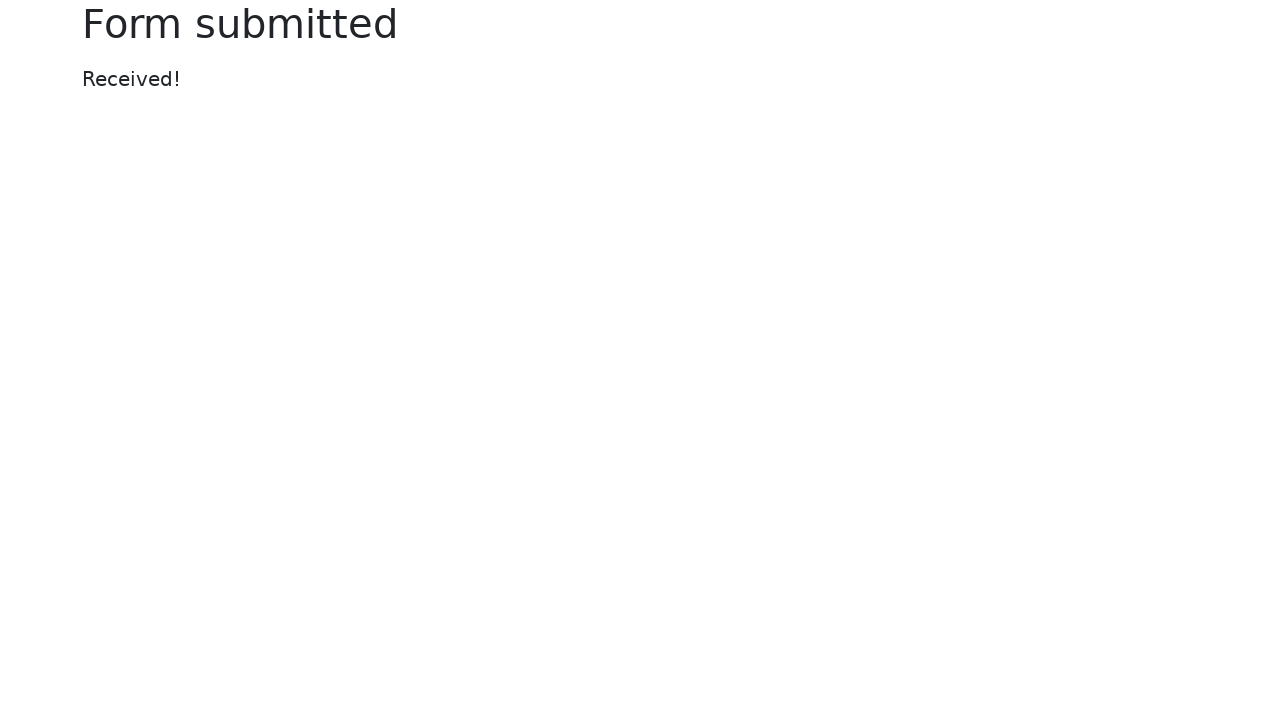

Verified URL contains expected range value 'my-range=6'
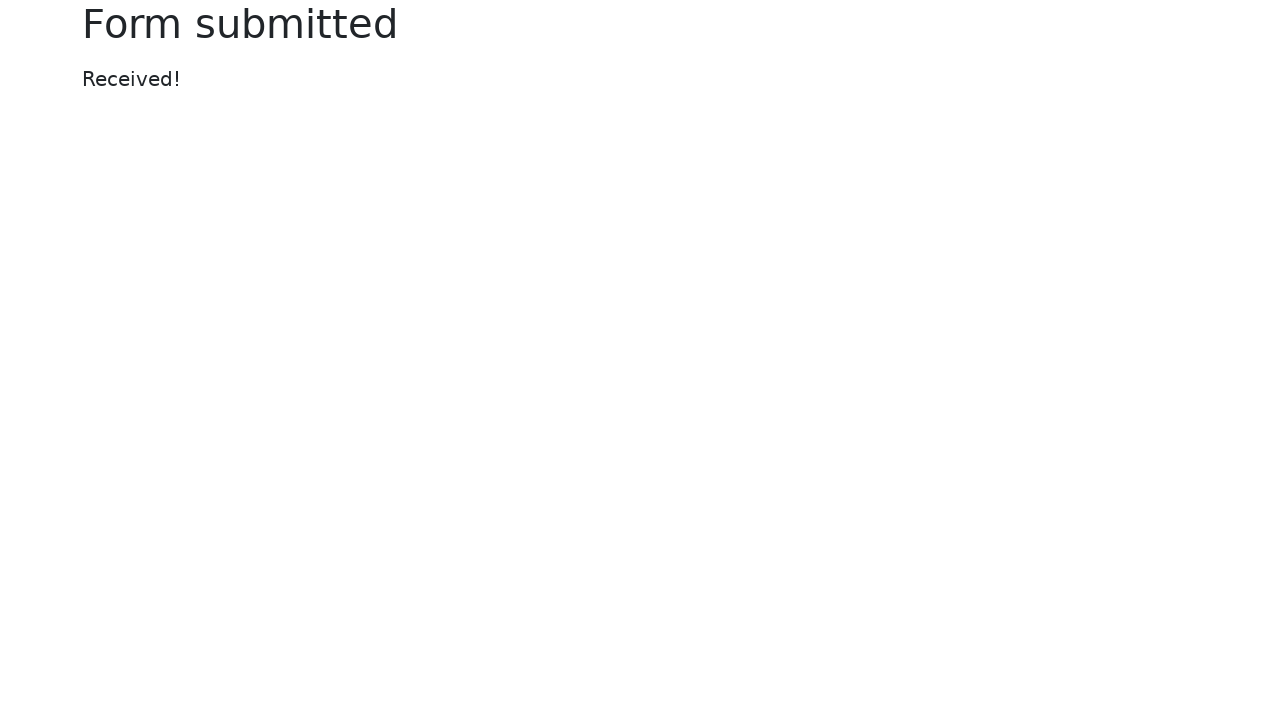

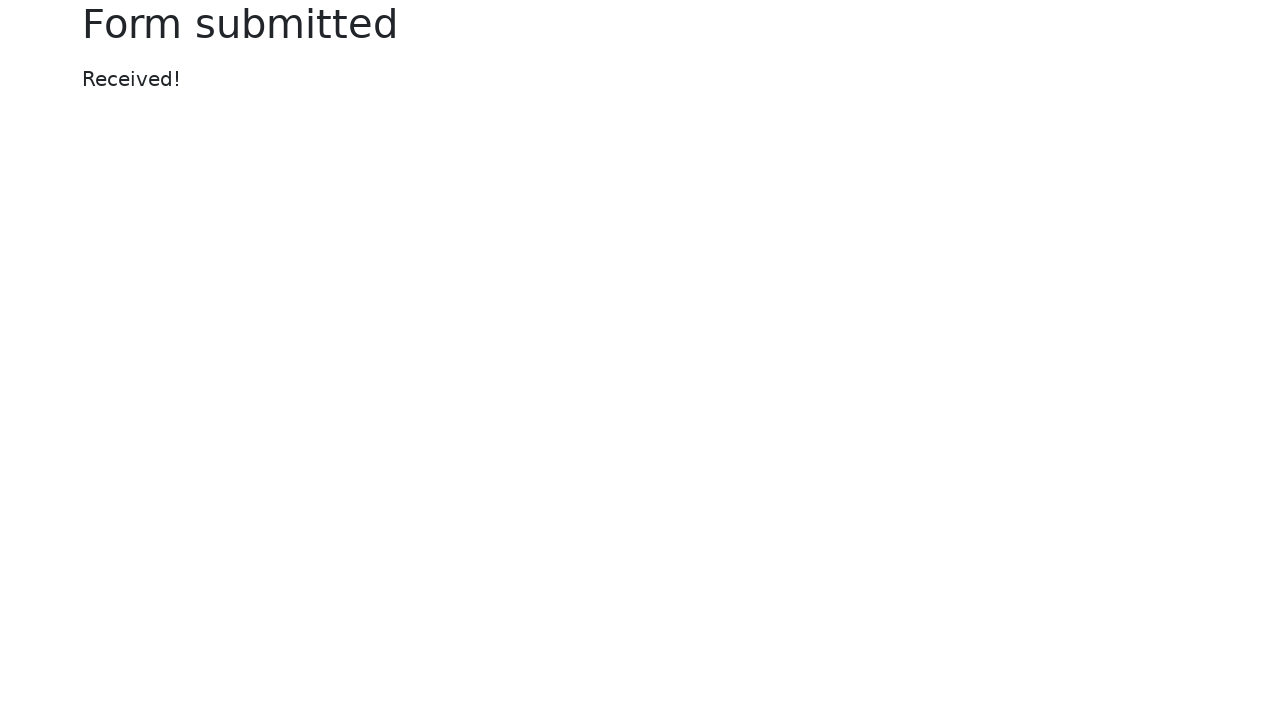